Tests JavaScript alert functionality by triggering an alert in an iframe and accepting it

Starting URL: https://www.w3schools.com/js/tryit.asp?filename=tryjs_alert

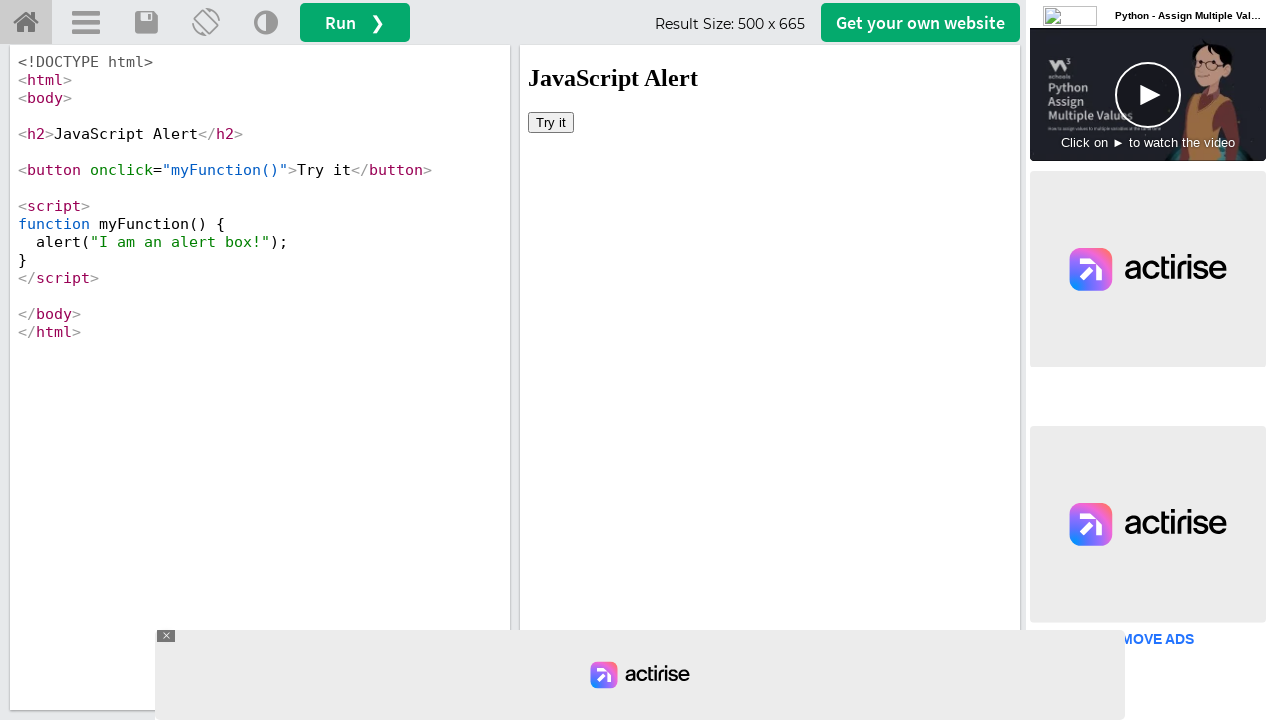

Located iframe#iframeResult containing the alert button
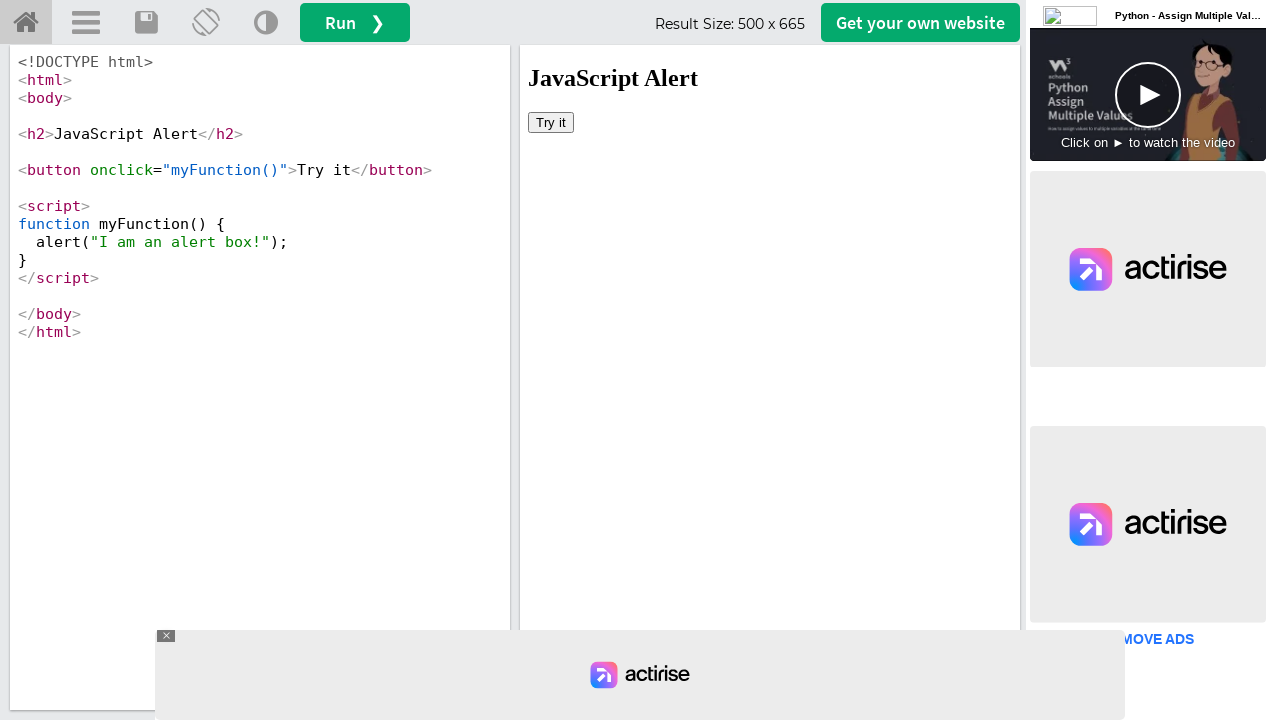

Clicked button in iframe to trigger JavaScript alert at (551, 122) on iframe#iframeResult >> internal:control=enter-frame >> button
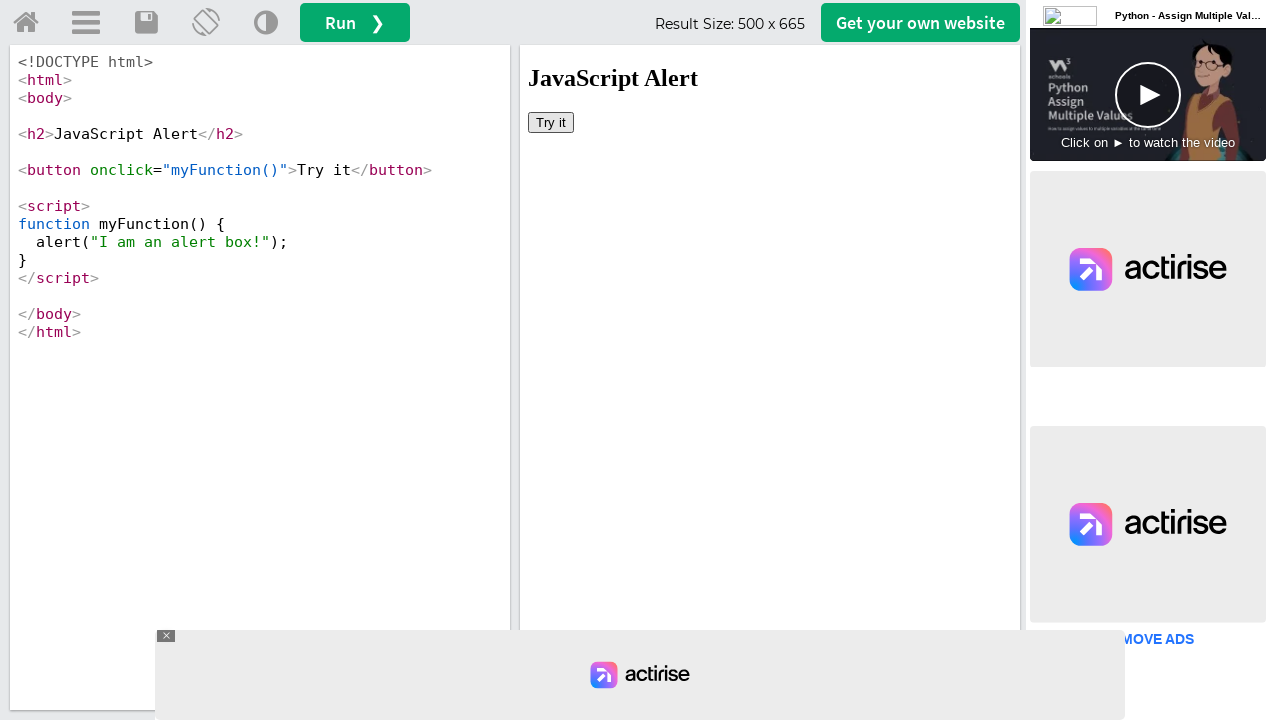

Set up dialog handler to accept JavaScript alert
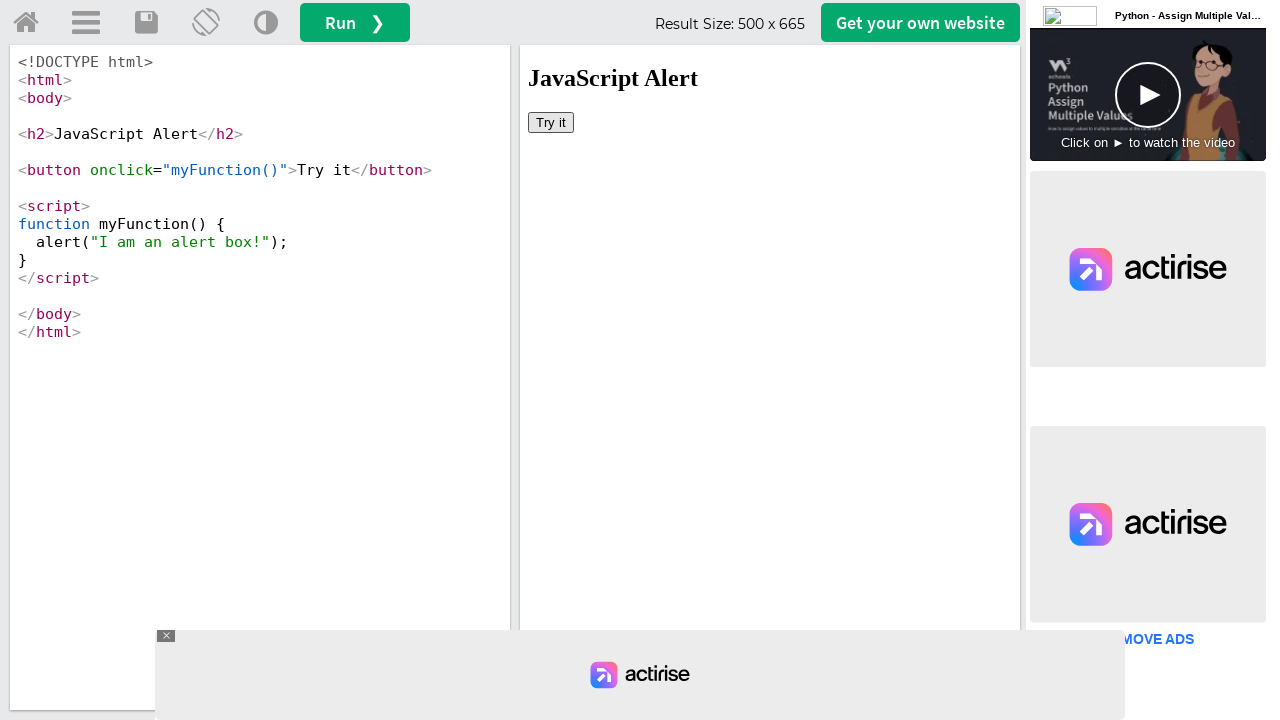

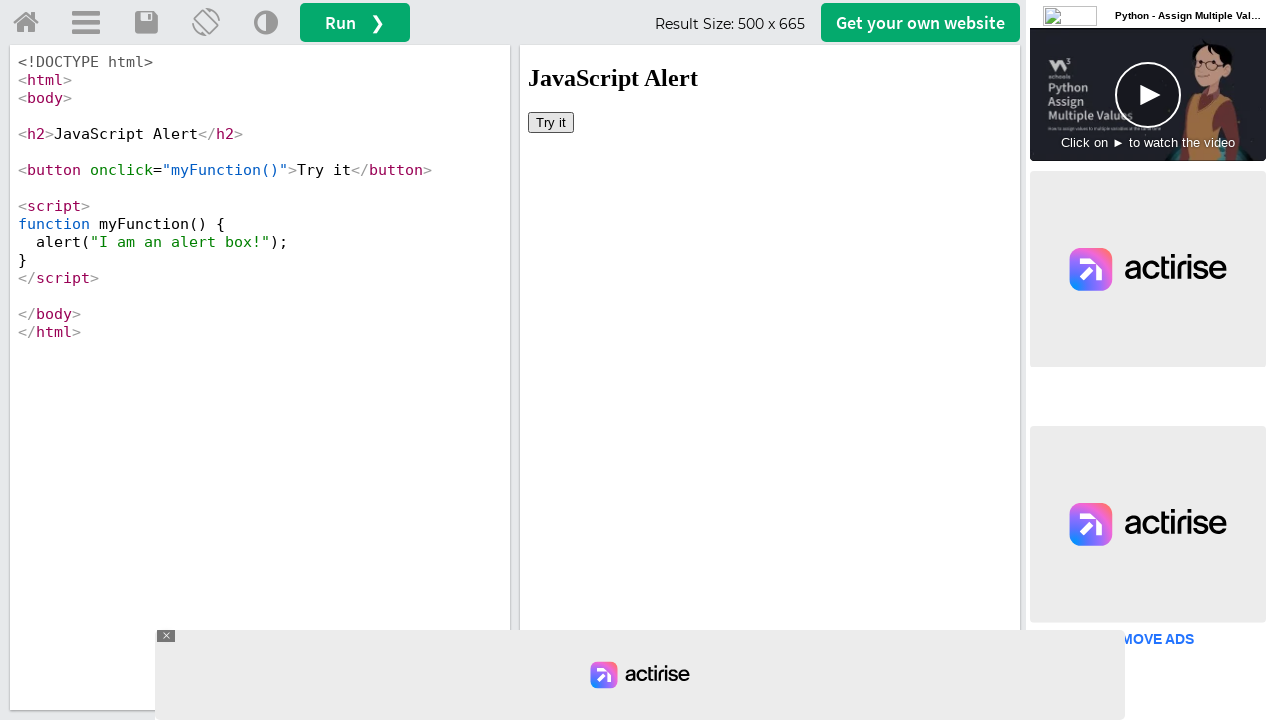